Tests drag and drop functionality on jQuery UI demo page by dragging a draggable element to a new position

Starting URL: https://jqueryui.com/

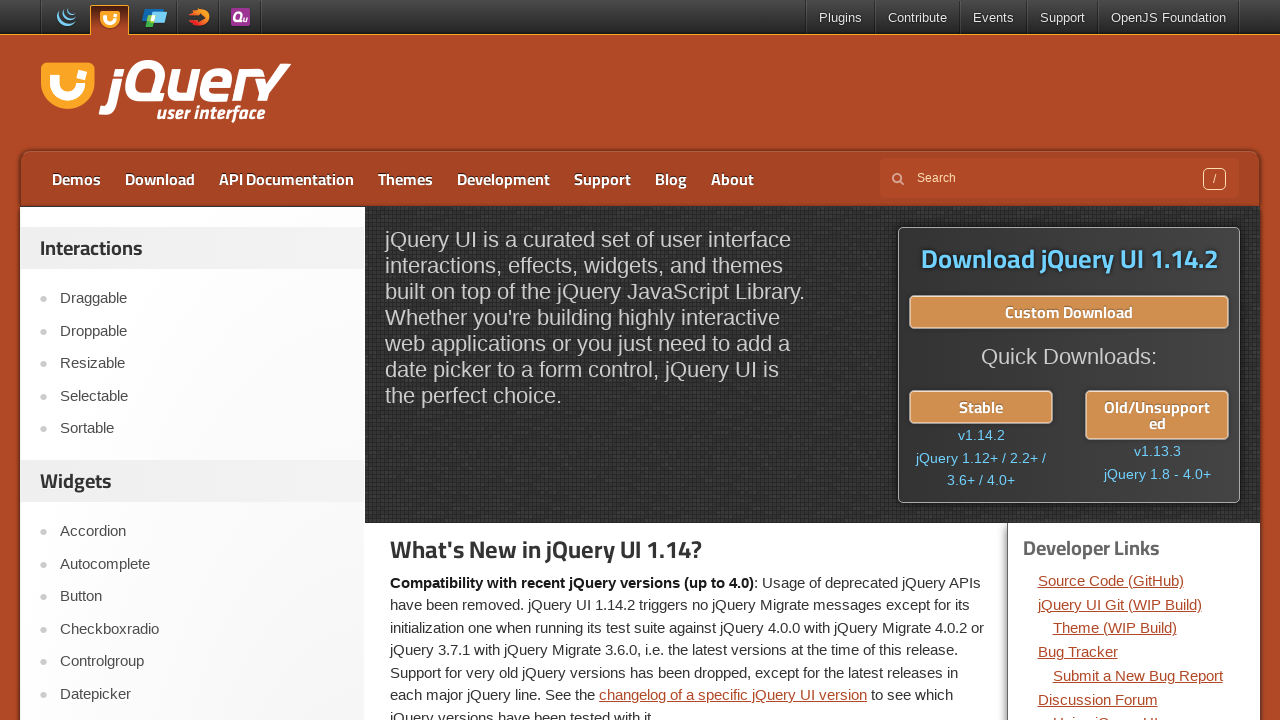

Clicked on Draggable link to navigate to the demo at (202, 299) on a:text('Draggable')
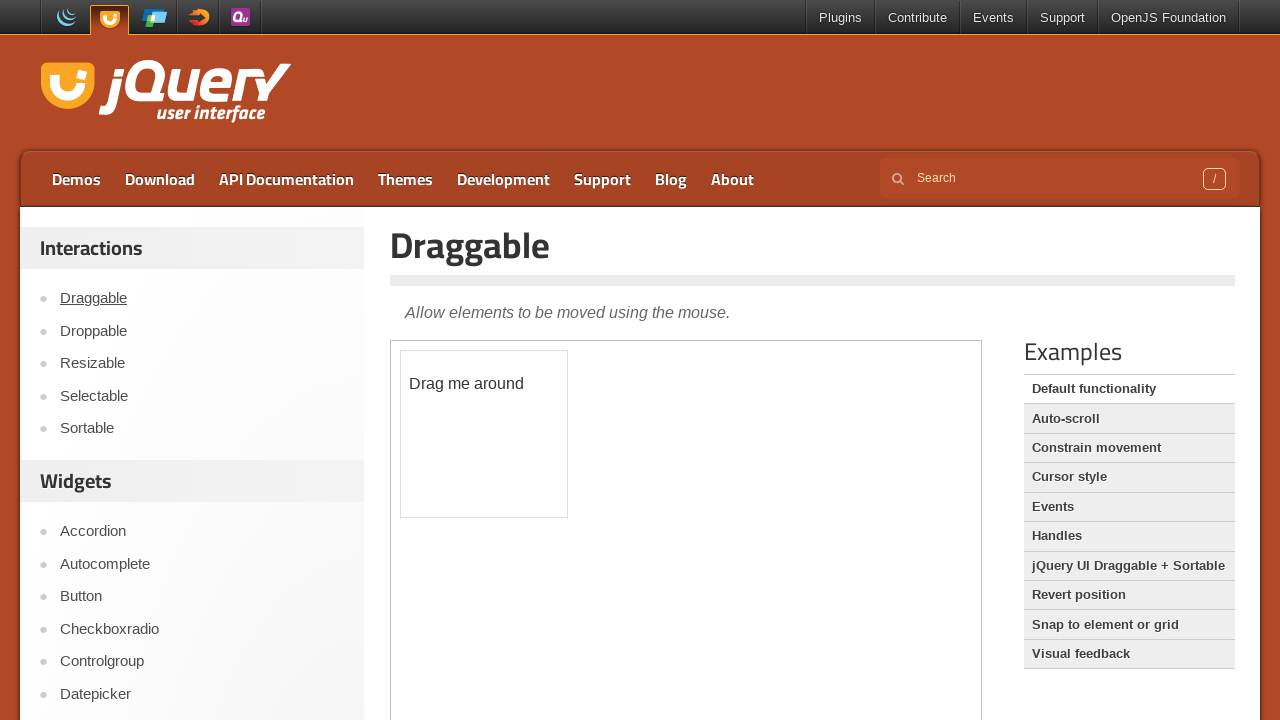

Located the iframe containing the draggable demo
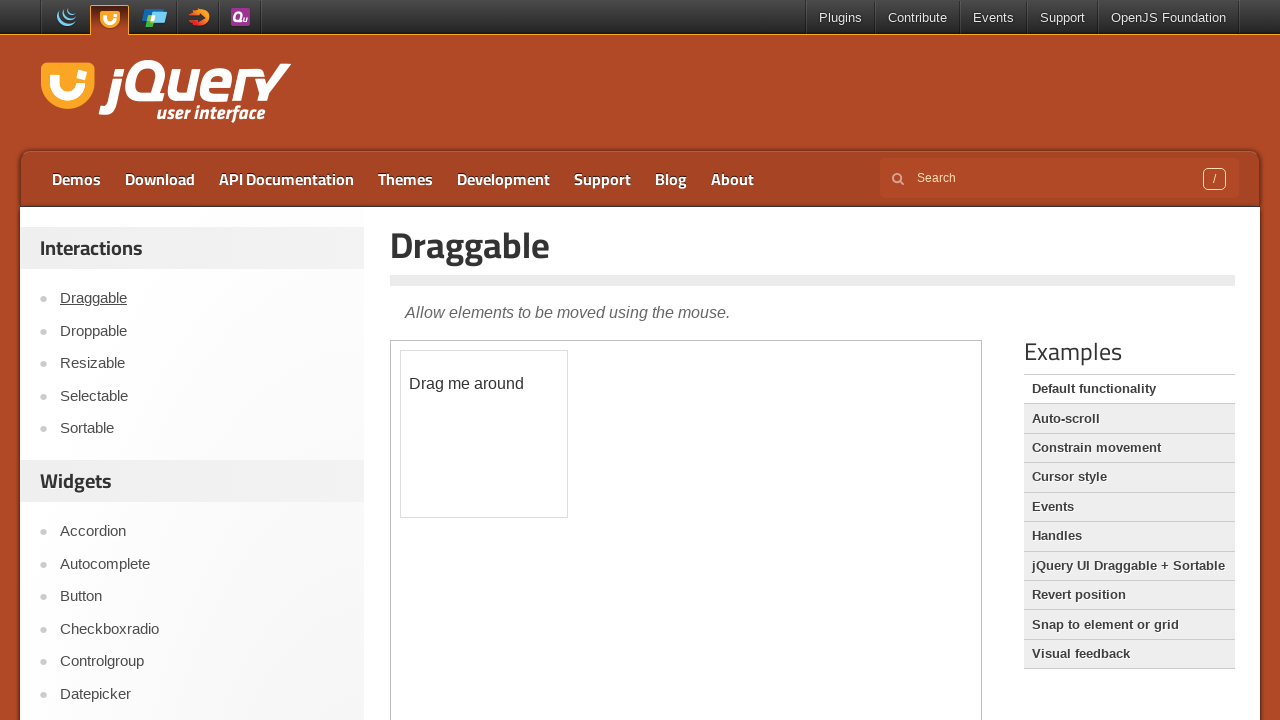

Located the draggable element with id 'draggable'
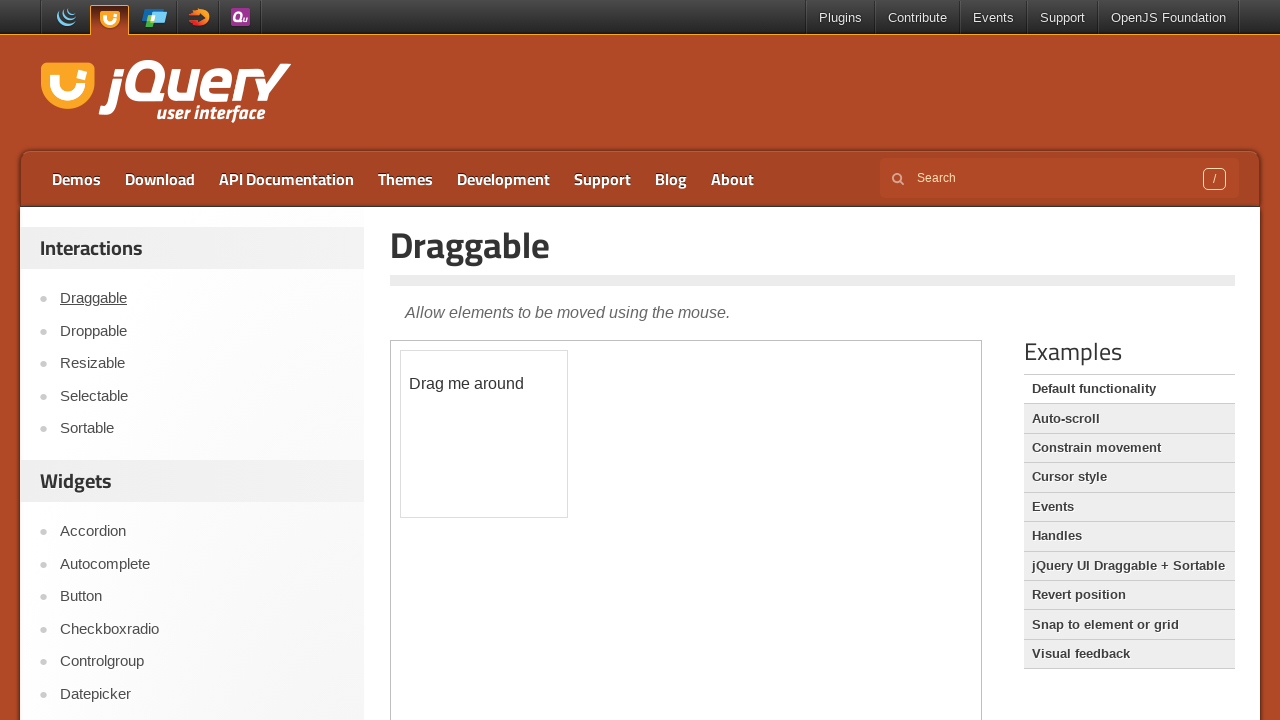

Dragged the draggable element 130px right and 140px down to new position at (531, 491)
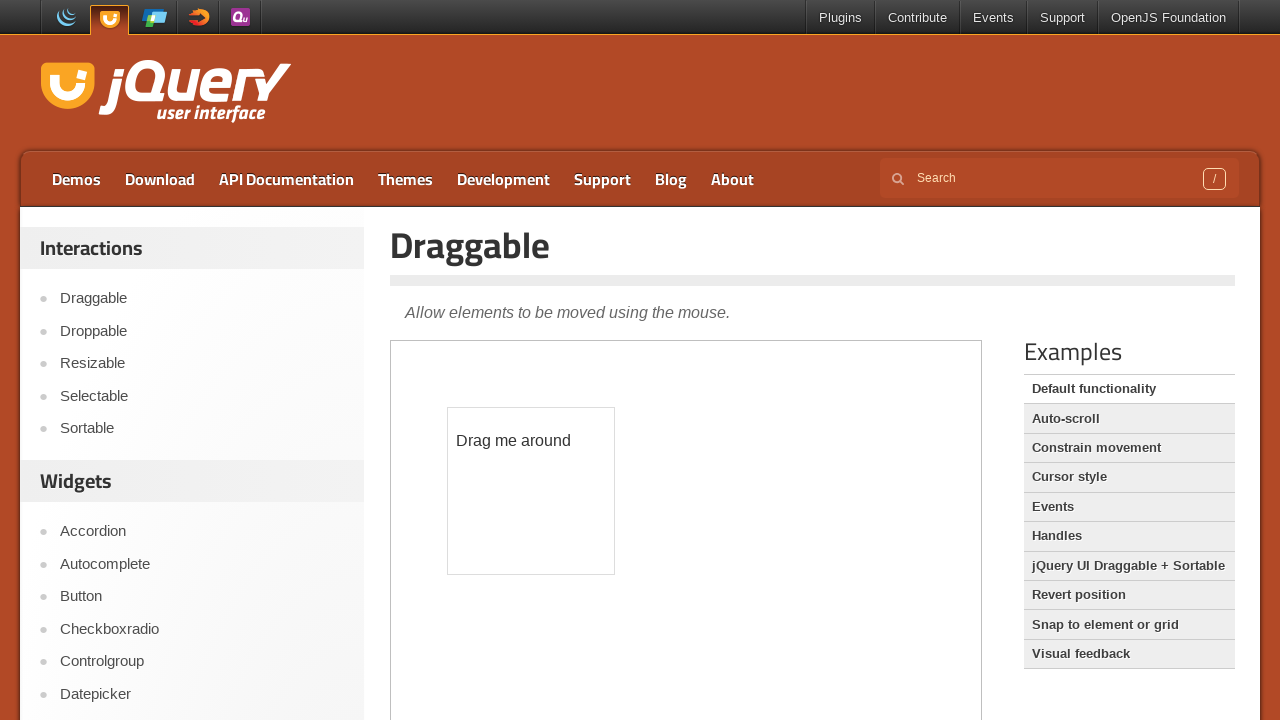

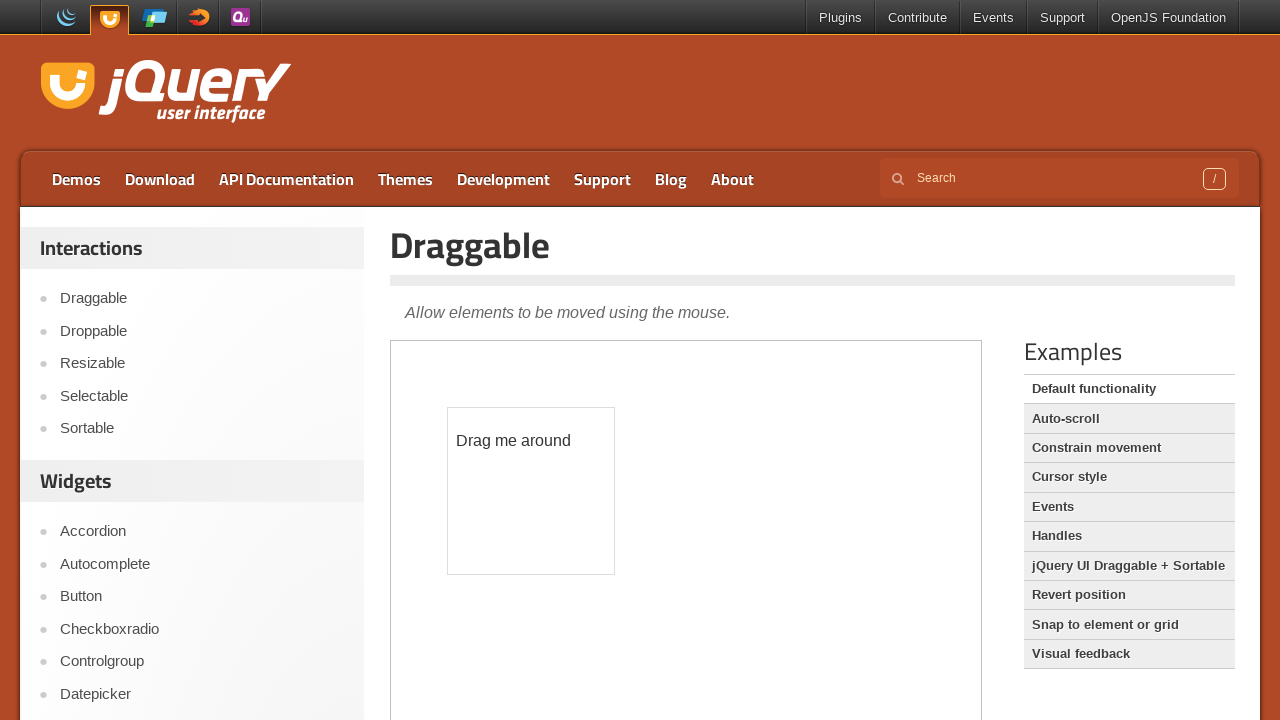